Navigates to W3Schools website and clicks on the "Web Templates" link by finding it among all anchor elements on the page

Starting URL: http://w3schools.com

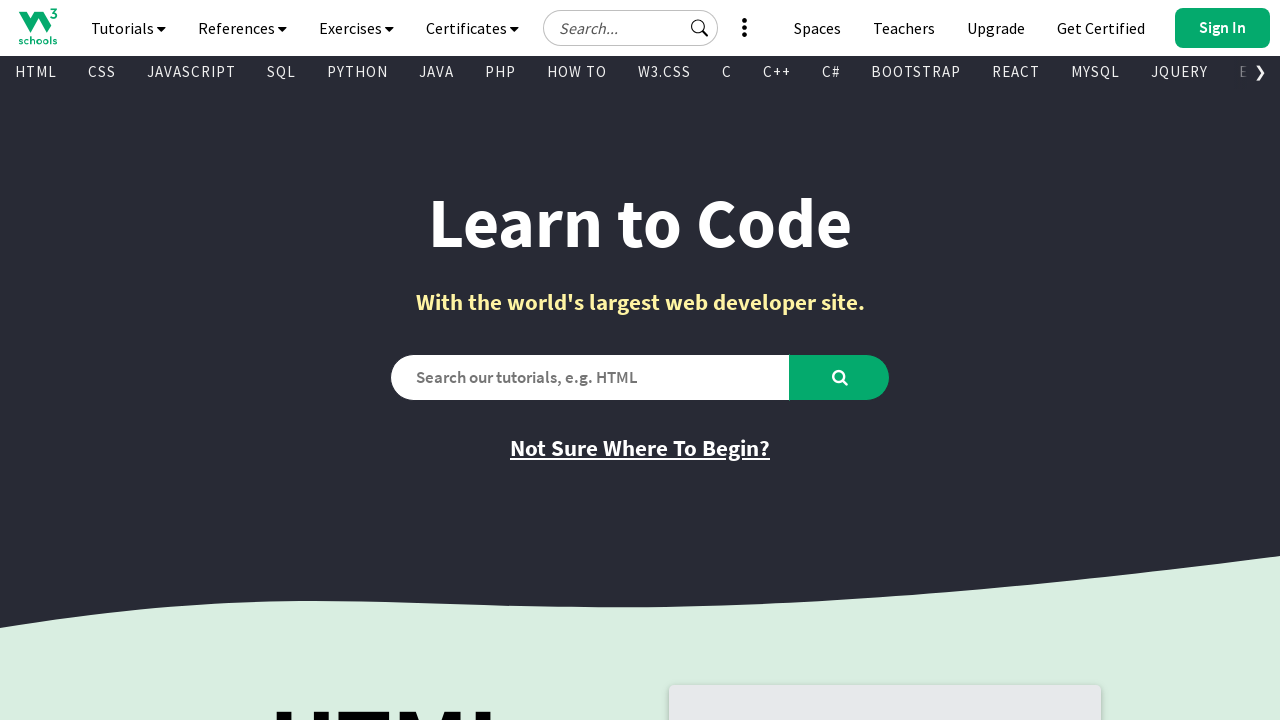

Navigated to W3Schools website
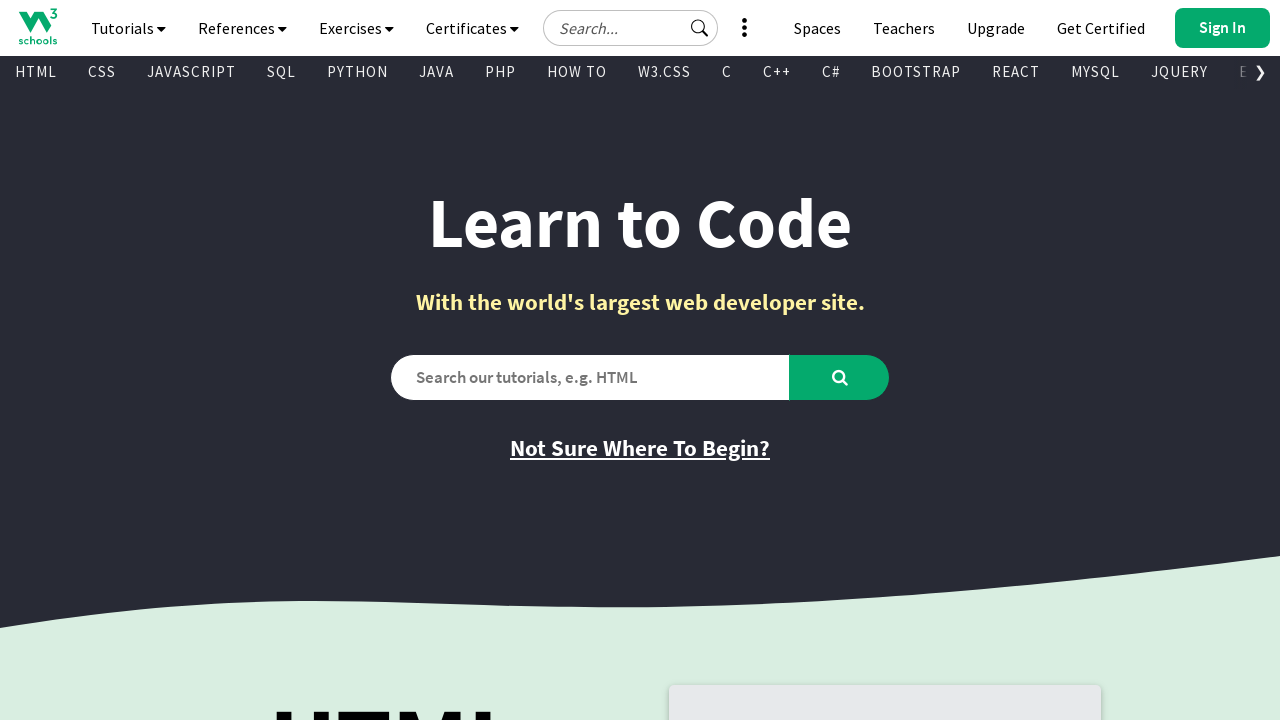

Located all anchor elements on the page
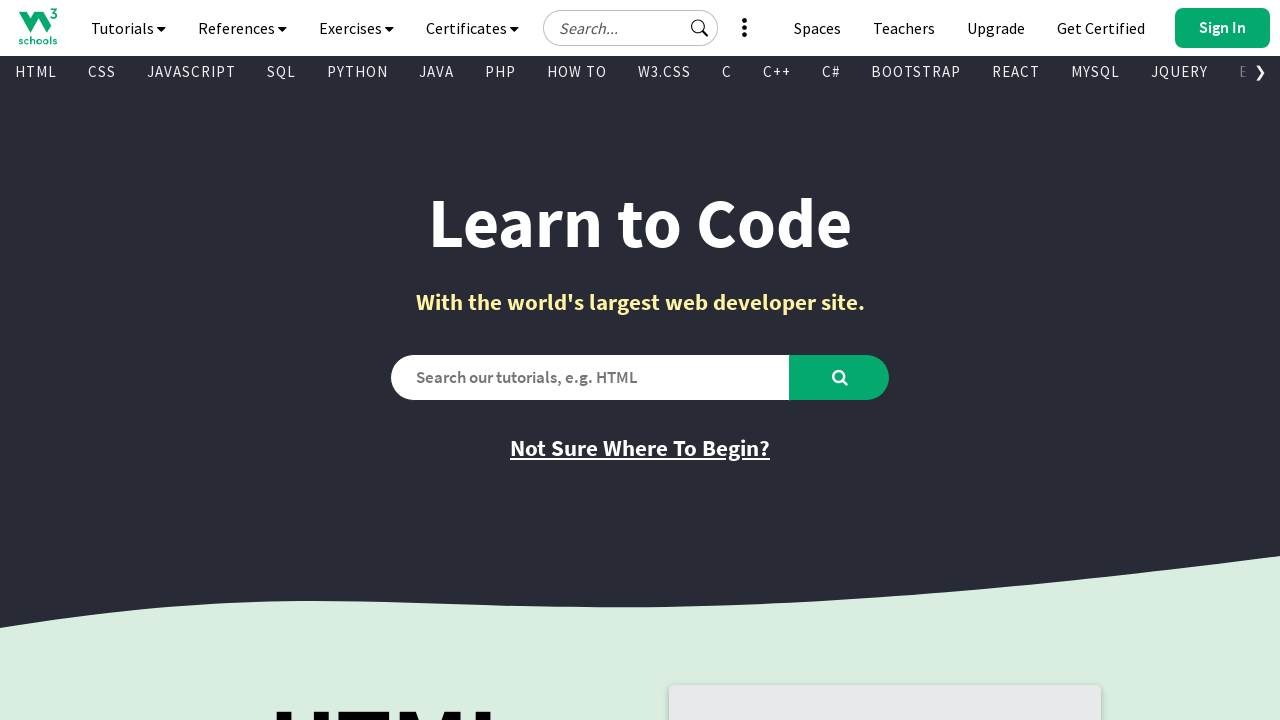

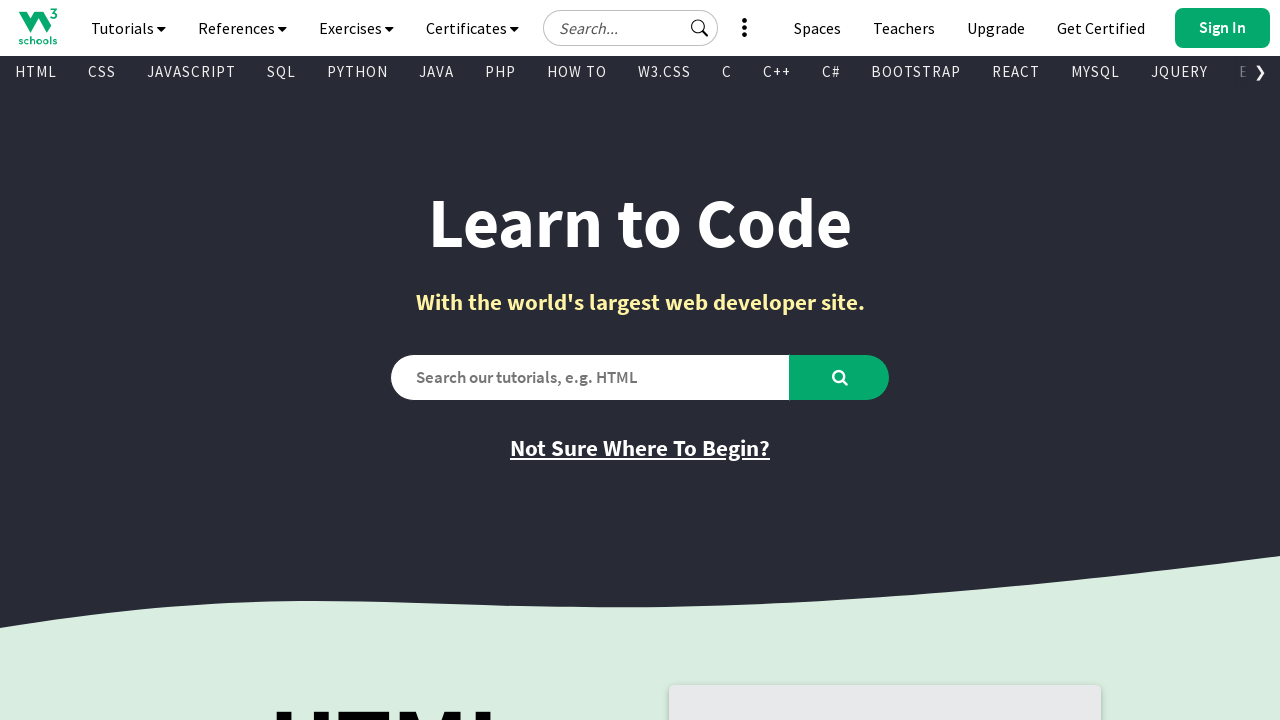